Tests dropdown selection functionality by selecting an option from a dropdown menu using index selection

Starting URL: https://the-internet.herokuapp.com/dropdown

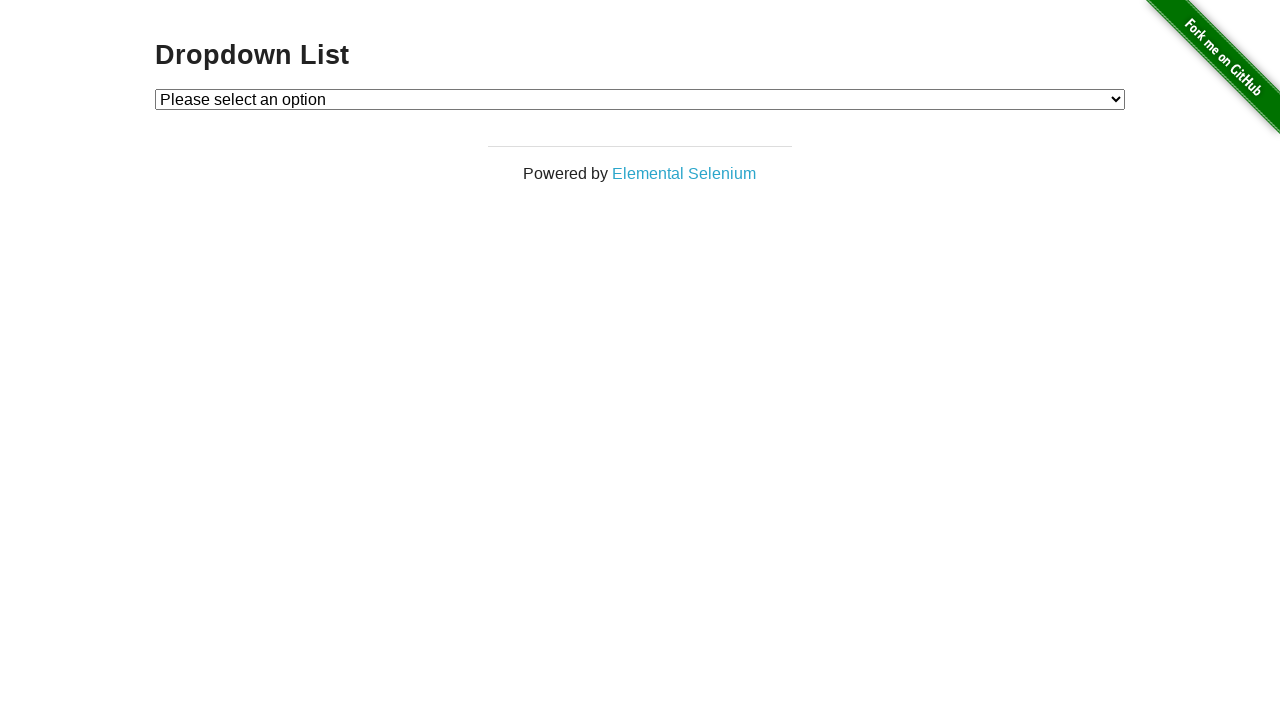

Selected 'Option 2' from dropdown menu using index selection on #dropdown
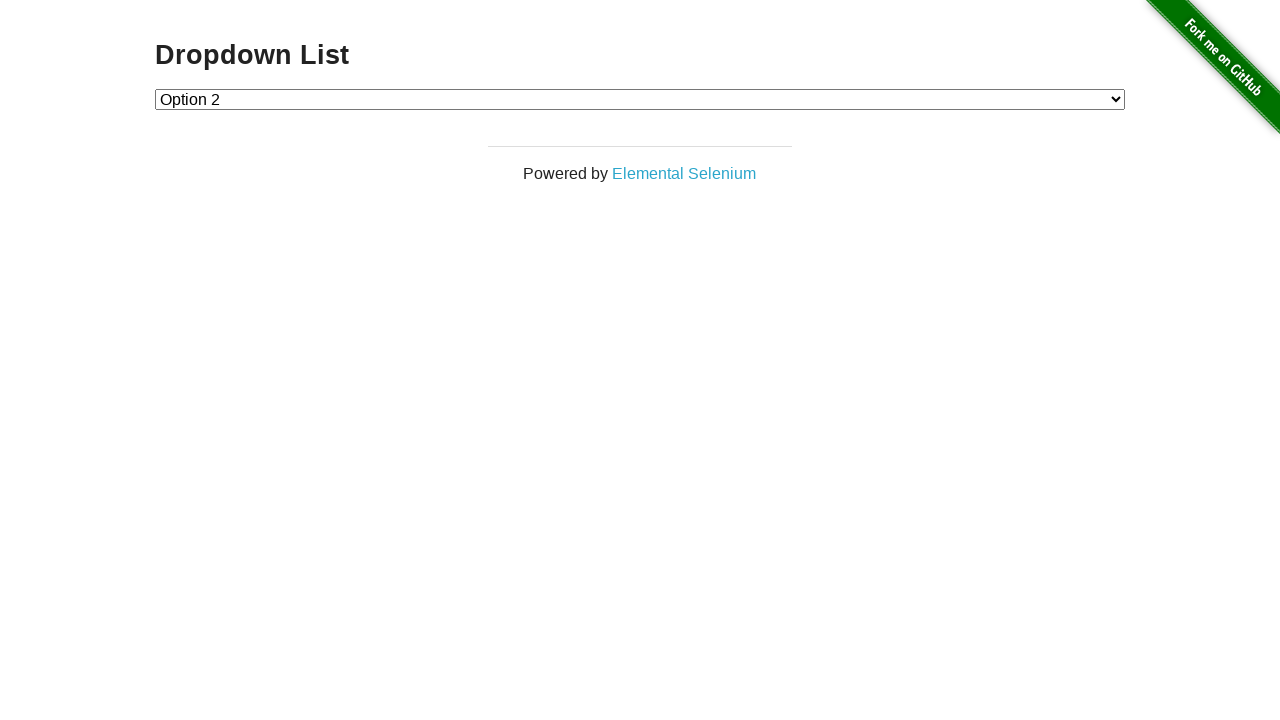

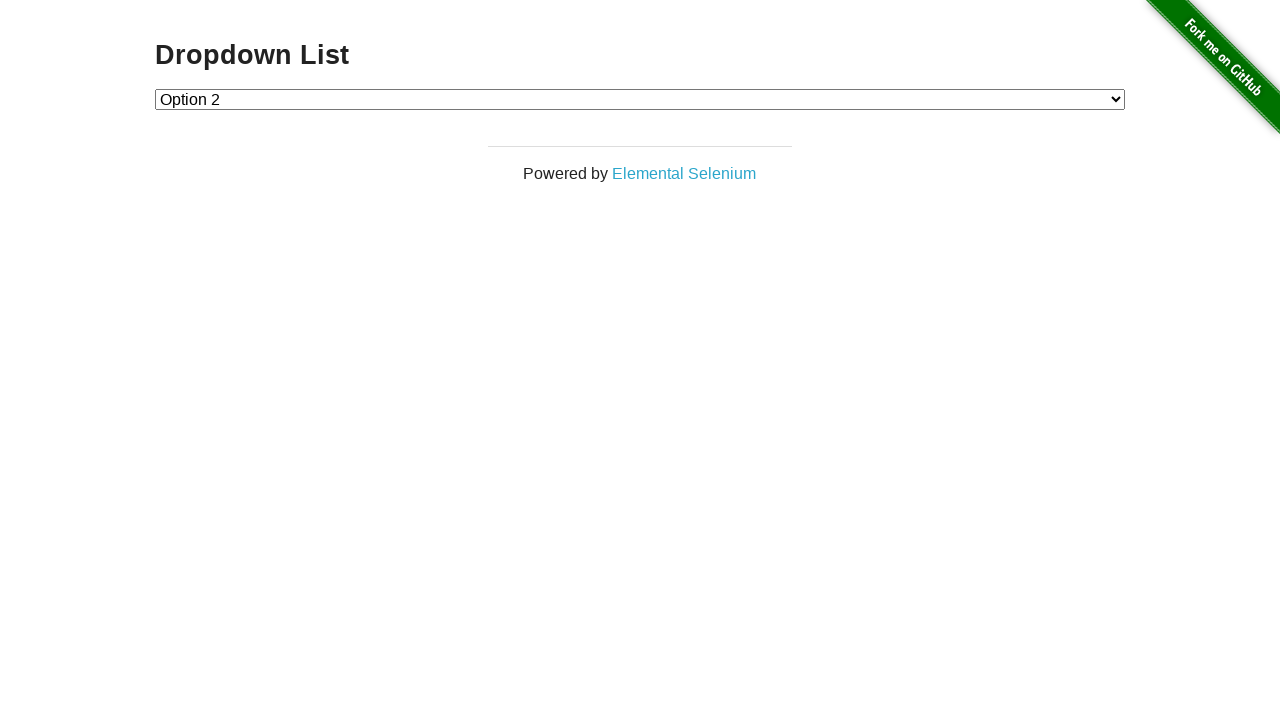